Tests that a todo item is removed if edited to an empty string

Starting URL: https://demo.playwright.dev/todomvc

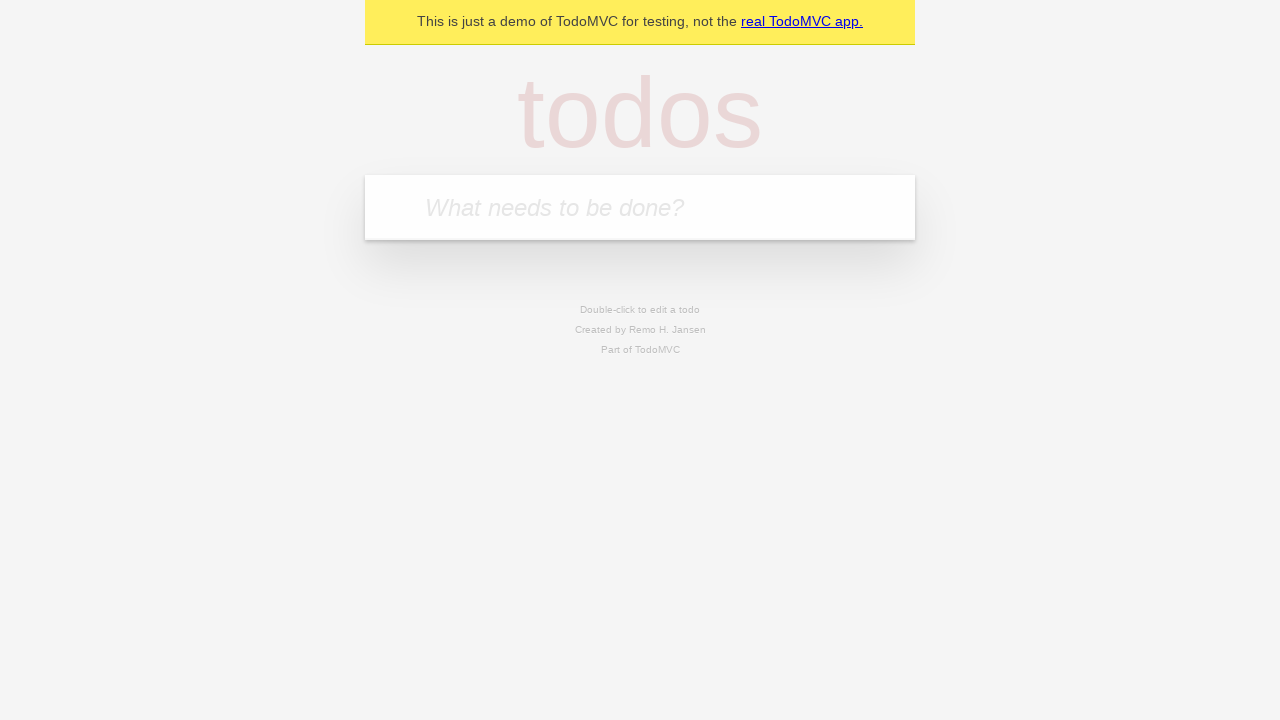

Filled new todo input with 'buy some cheese' on .new-todo
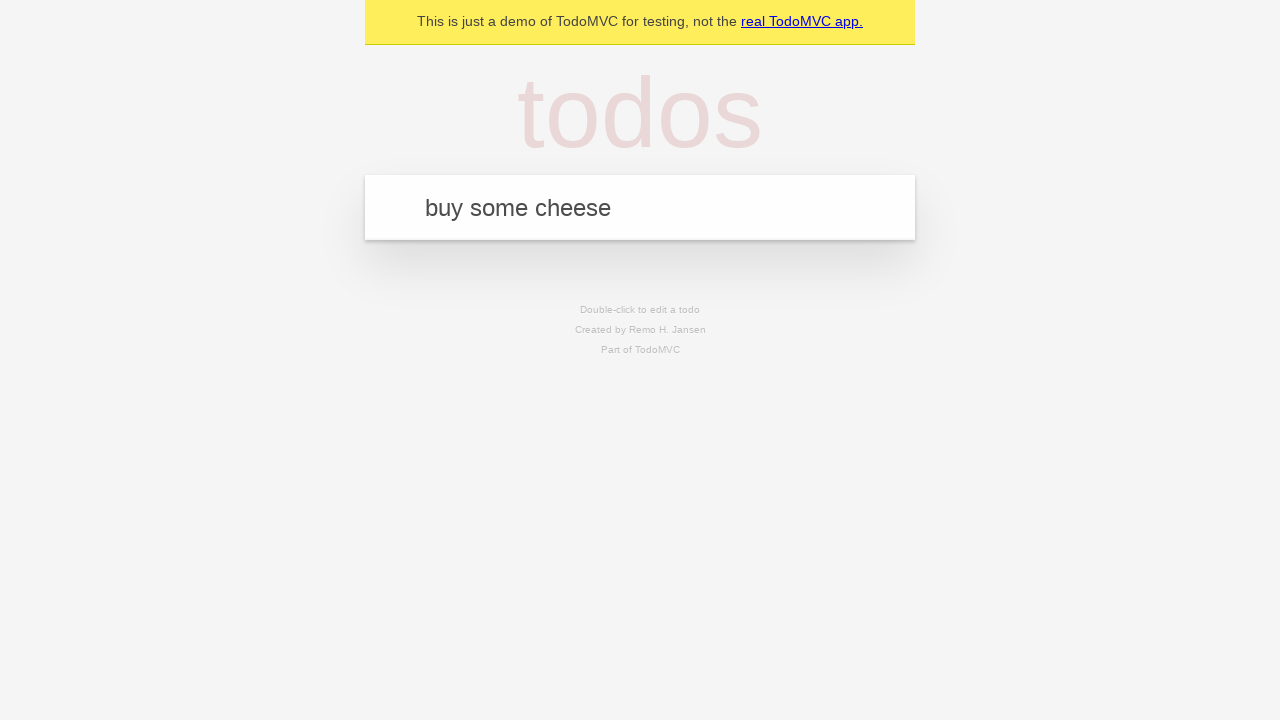

Pressed Enter to add first todo item on .new-todo
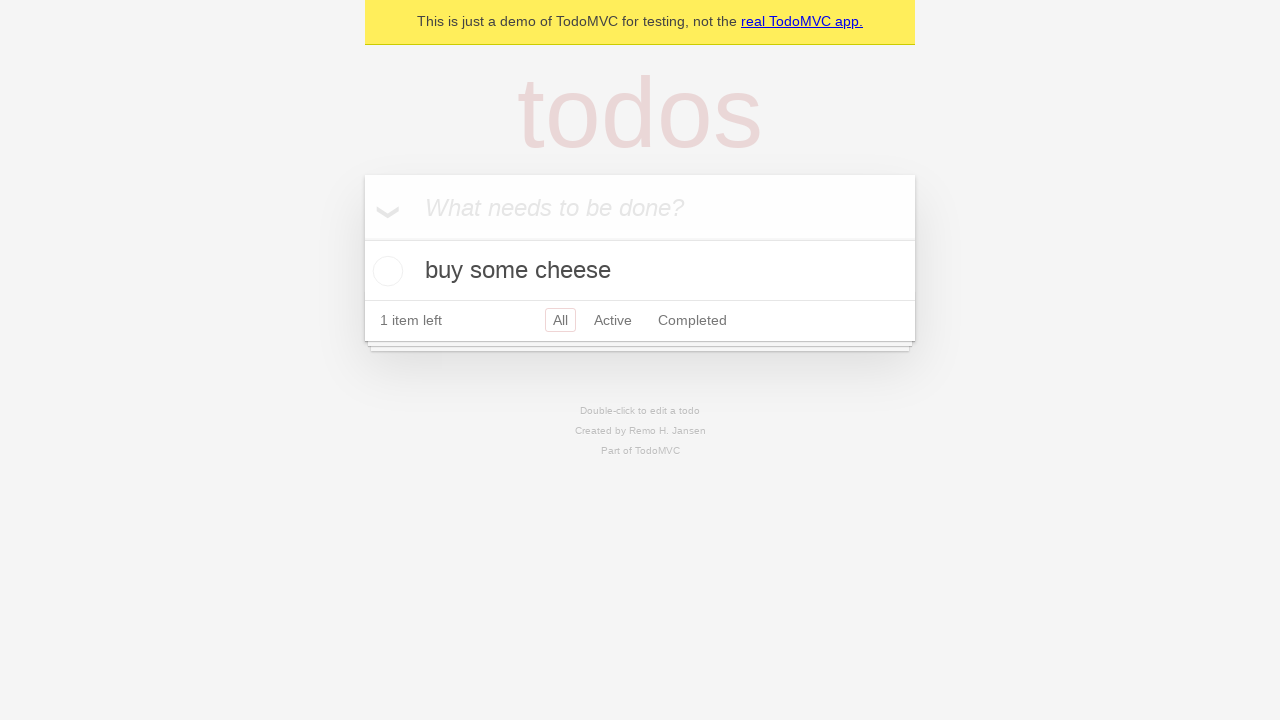

Filled new todo input with 'feed the cat' on .new-todo
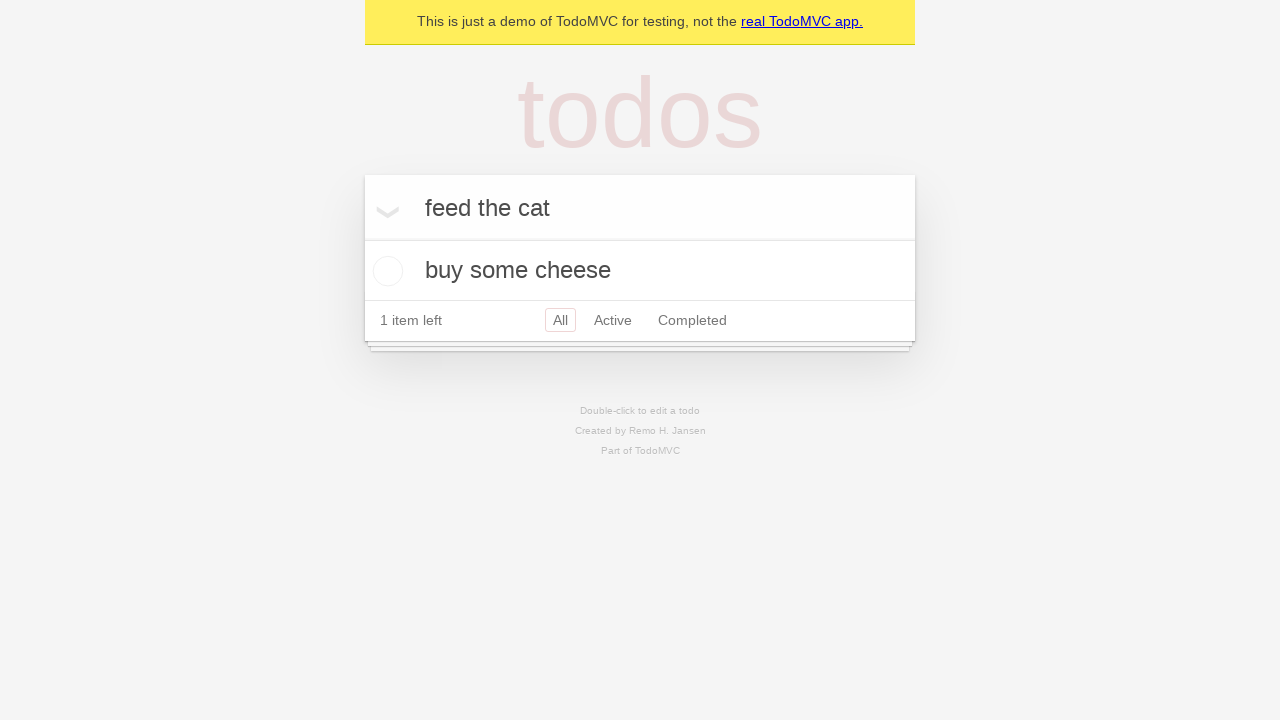

Pressed Enter to add second todo item on .new-todo
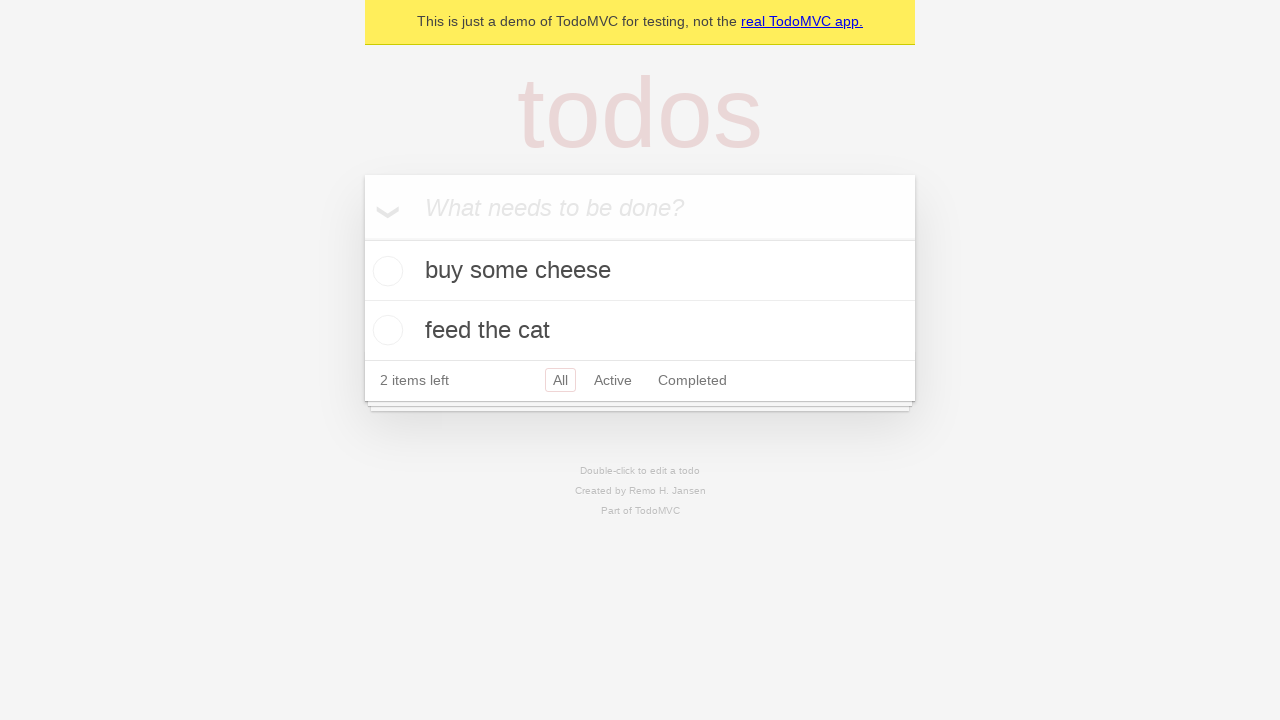

Filled new todo input with 'book a doctors appointment' on .new-todo
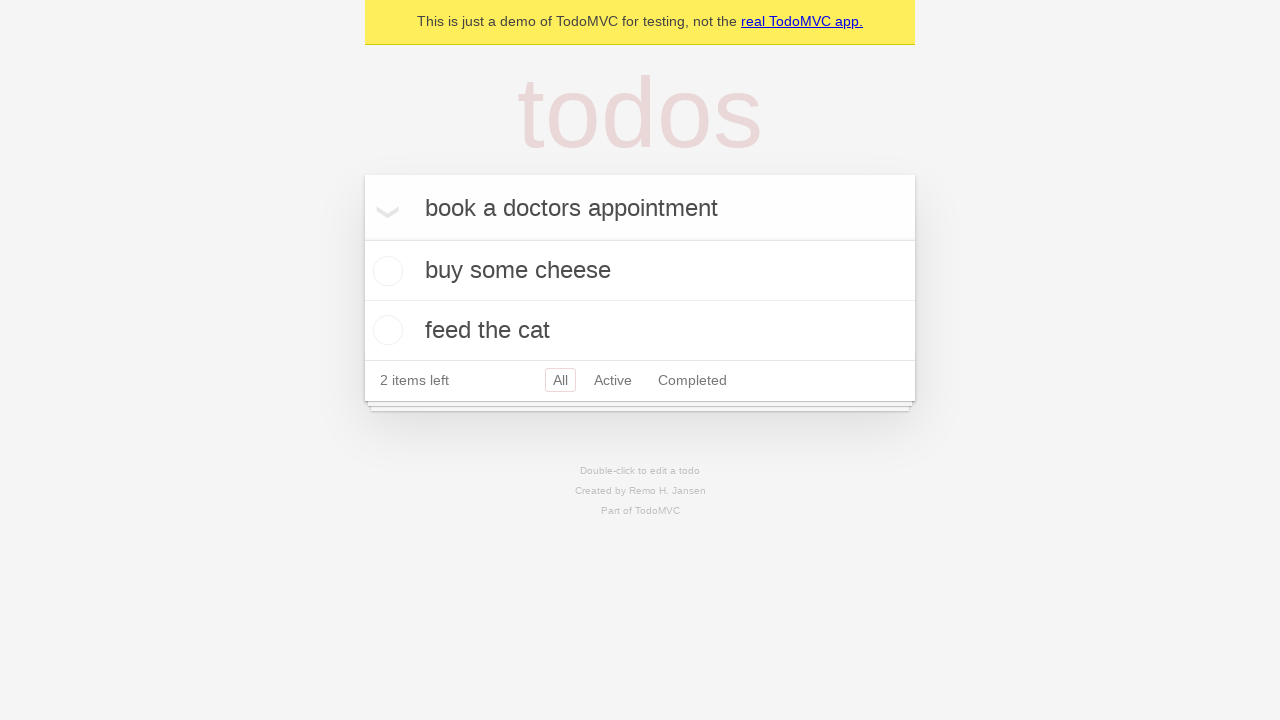

Pressed Enter to add third todo item on .new-todo
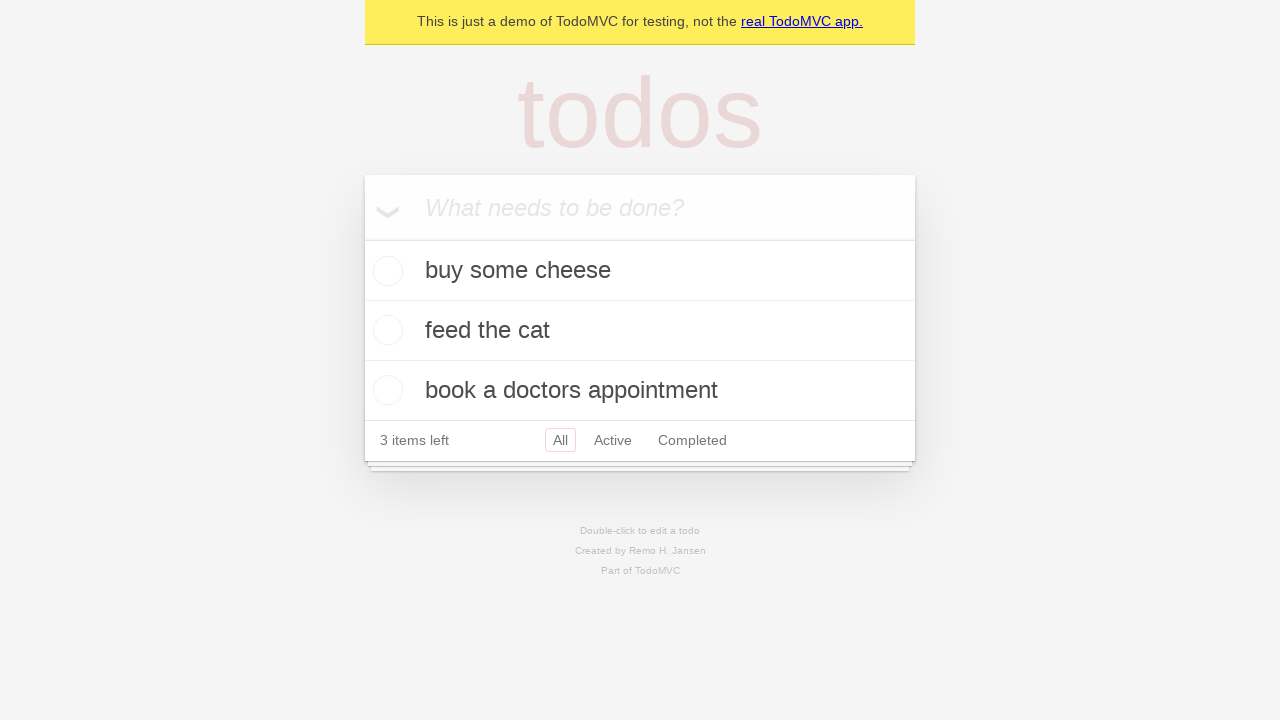

Double-clicked second todo item to enter edit mode at (640, 331) on .todo-list li >> nth=1
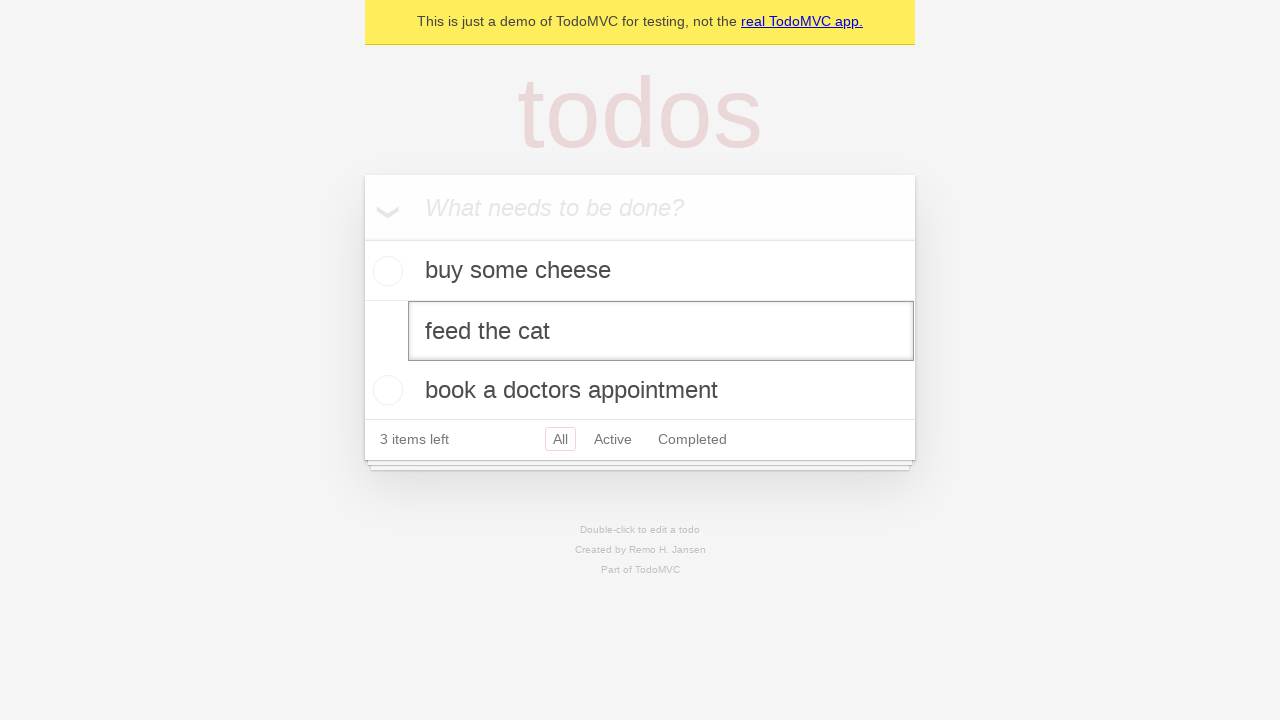

Cleared the edit field to empty string on .todo-list li >> nth=1 >> .edit
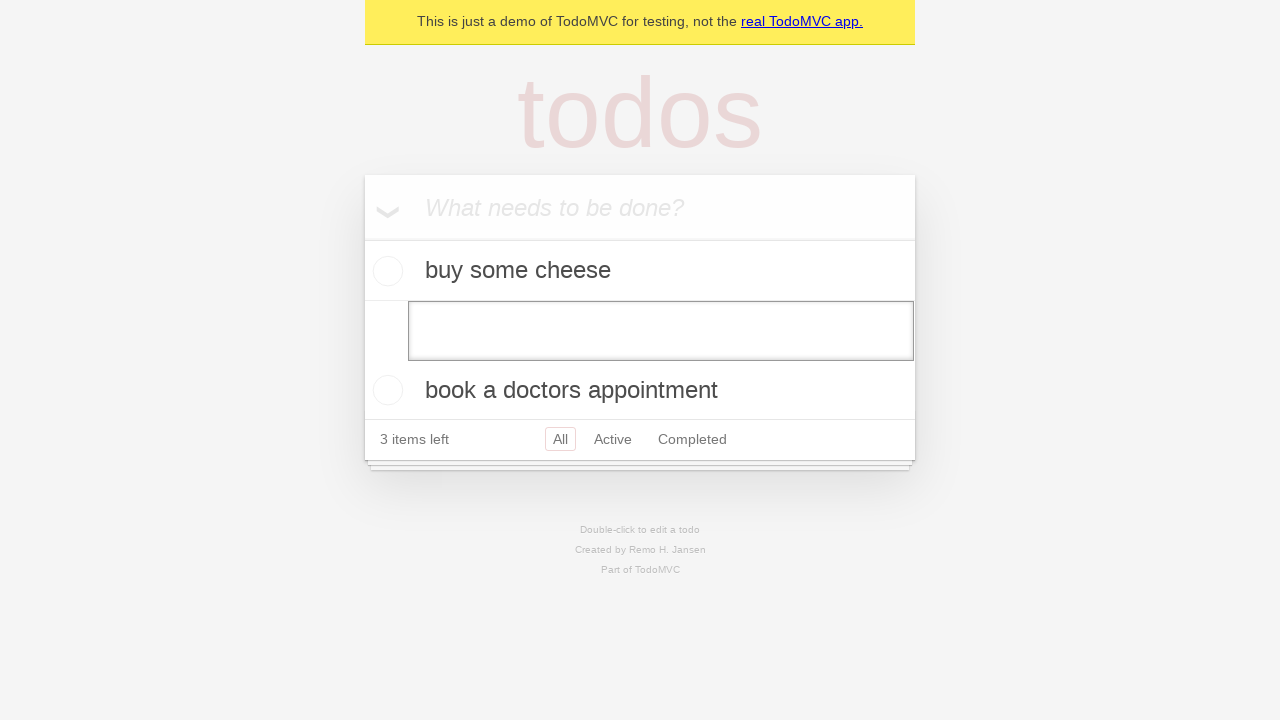

Pressed Enter to confirm edit with empty string, removing the todo item on .todo-list li >> nth=1 >> .edit
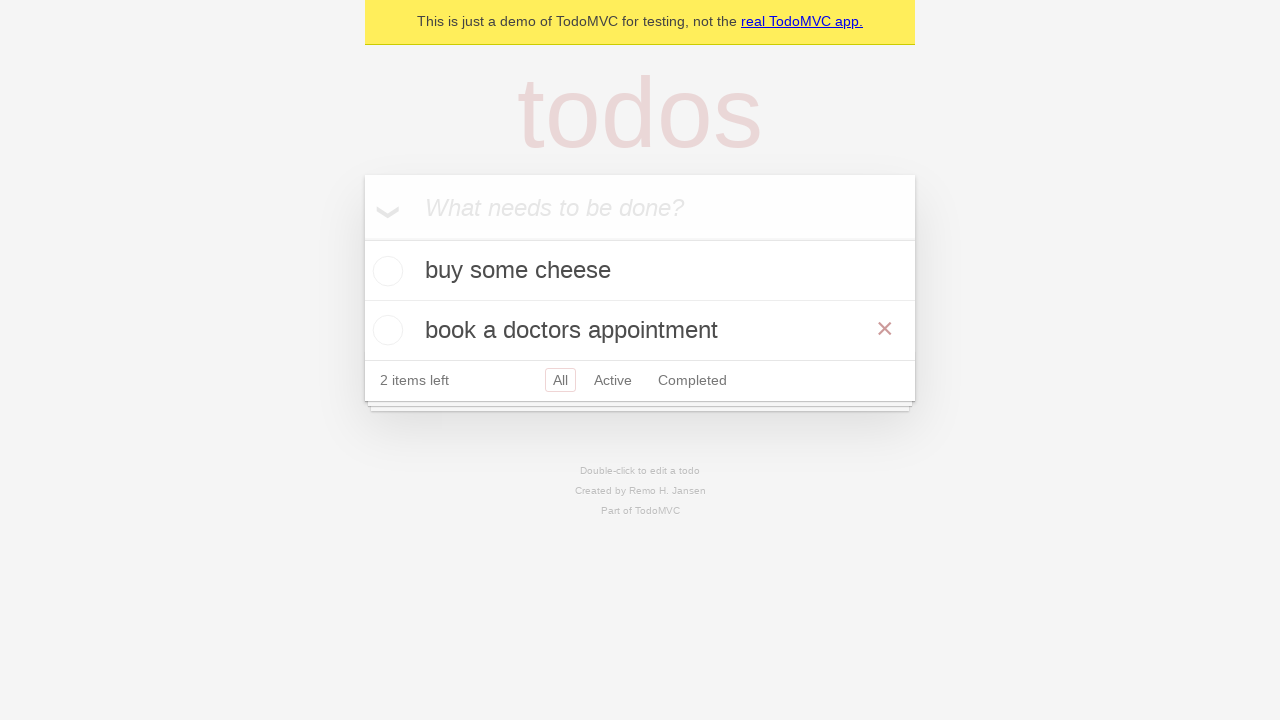

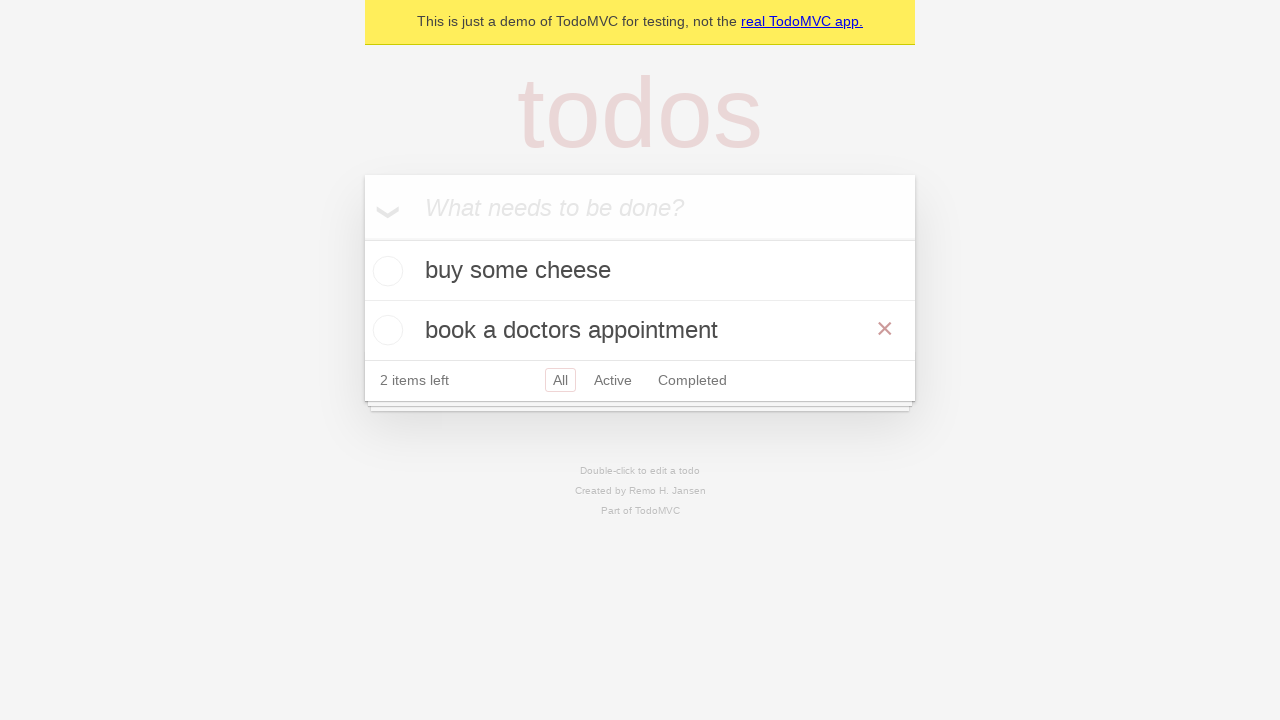